Tests dropdown selection functionality by selecting options using different methods: by visible text, by index, and by value

Starting URL: https://the-internet.herokuapp.com/dropdown

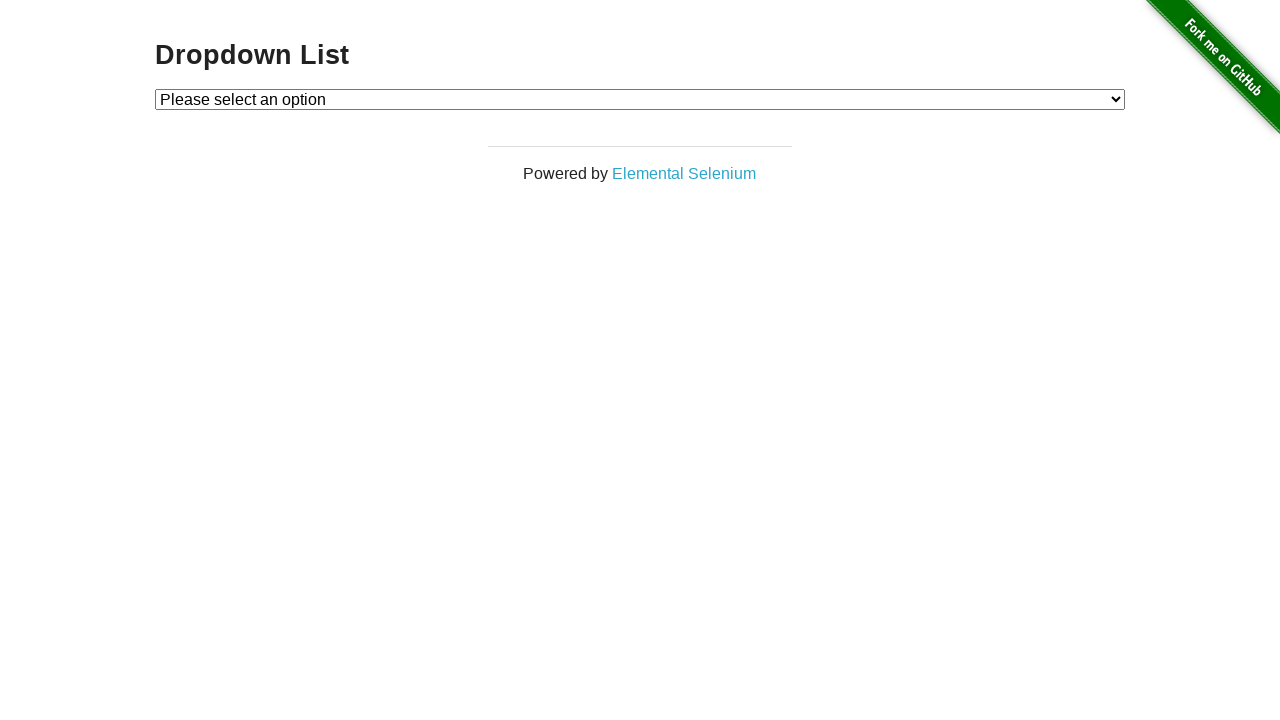

Selected 'Option 1' from dropdown by visible text on #dropdown
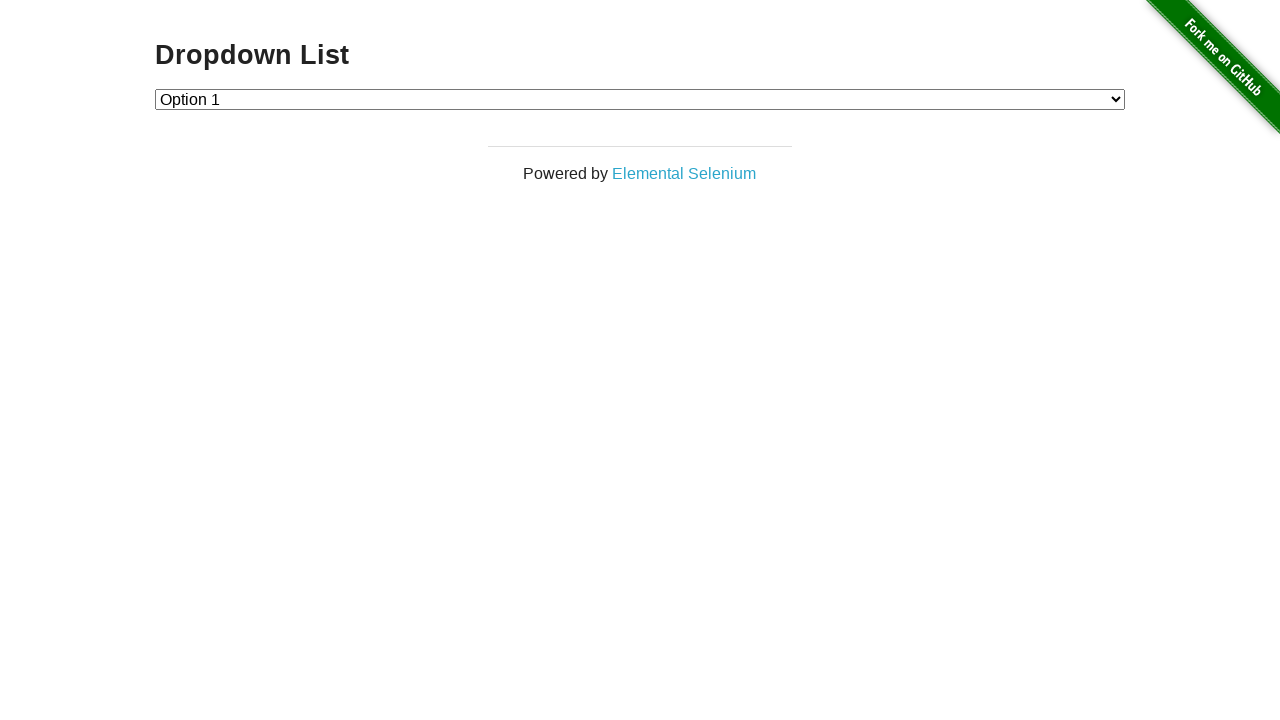

Selected dropdown option by index 1 on #dropdown
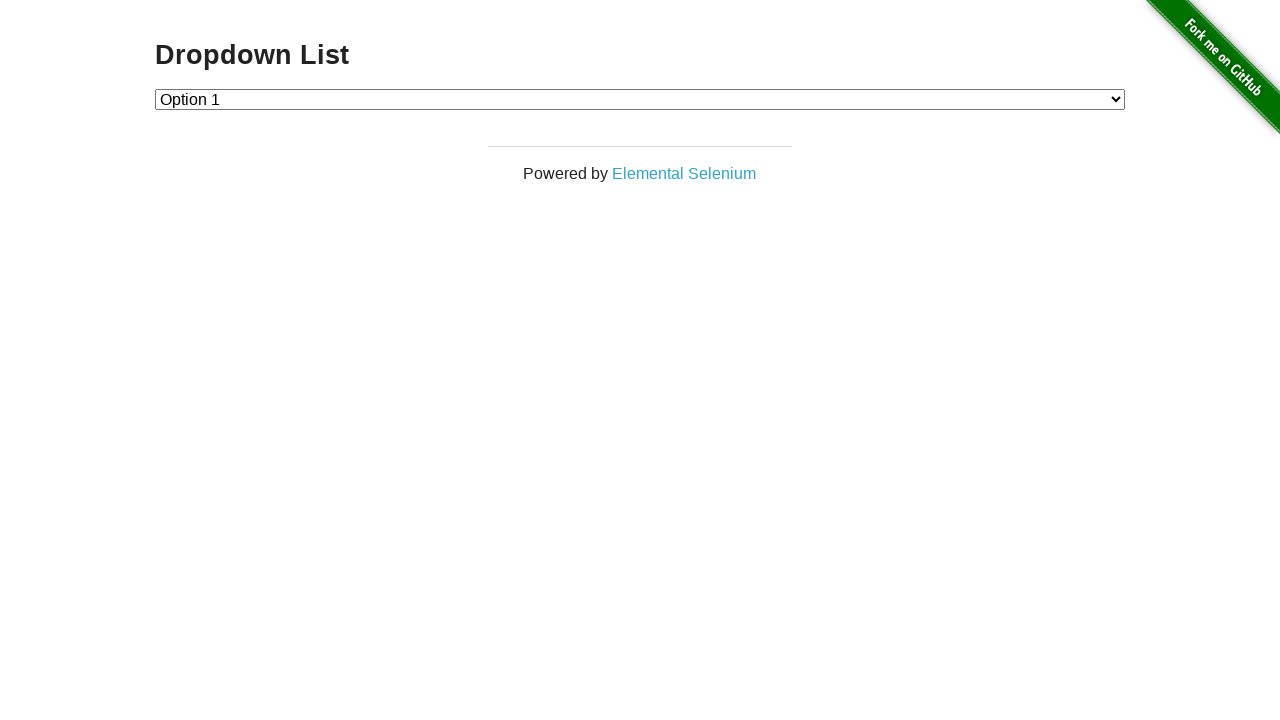

Selected dropdown option with value '2' on #dropdown
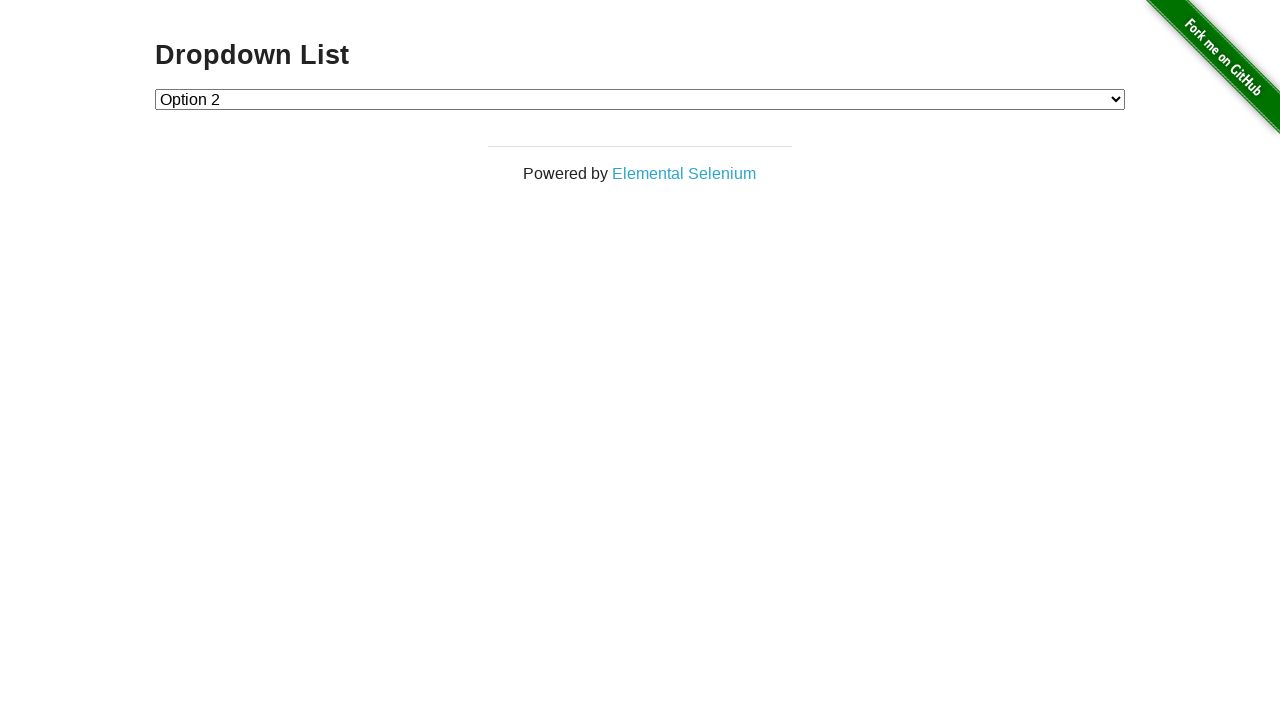

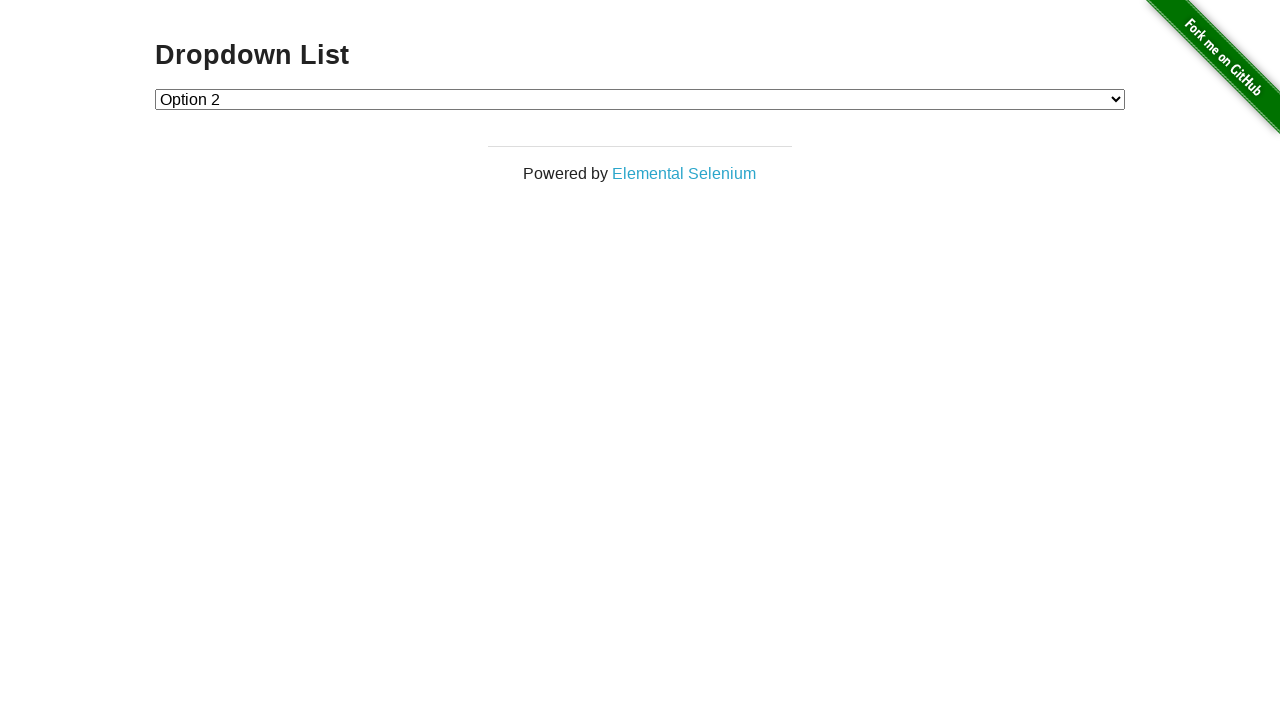